Tests navigation on the CERN info website by finding list links and clicking the first one to verify basic link navigation works

Starting URL: http://info.cern.ch/

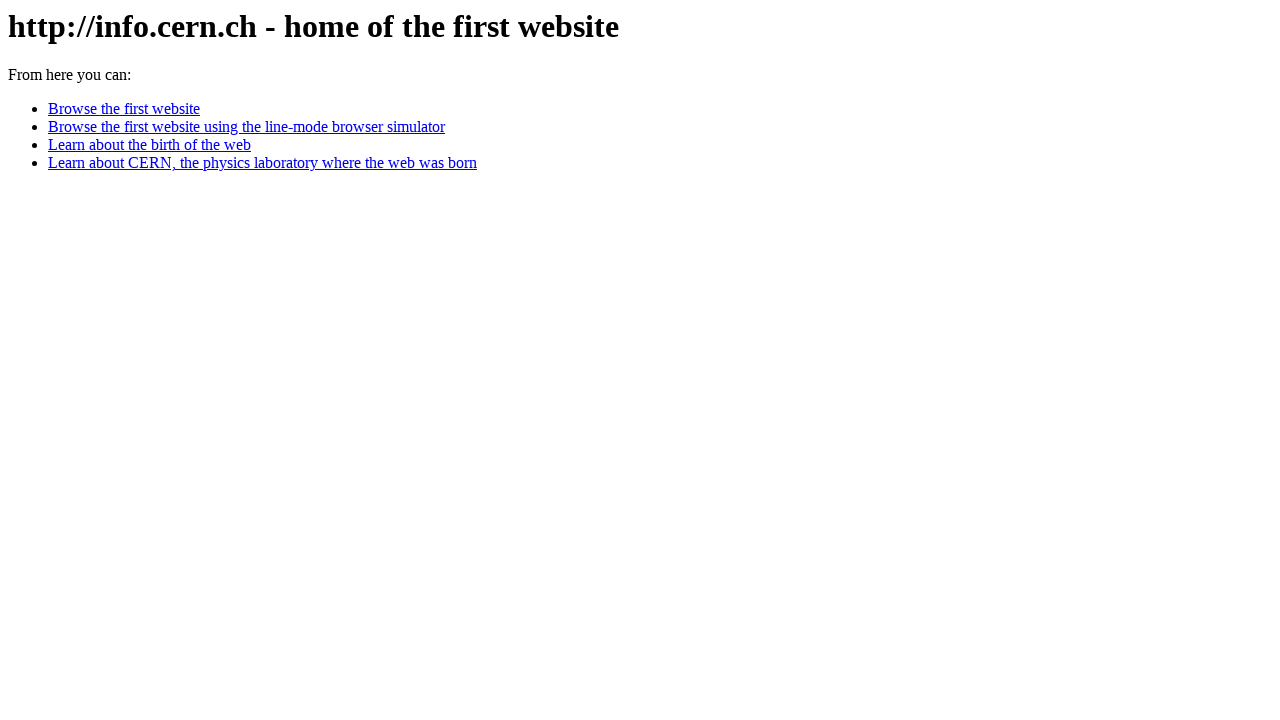

Waited for list links to load on CERN info website
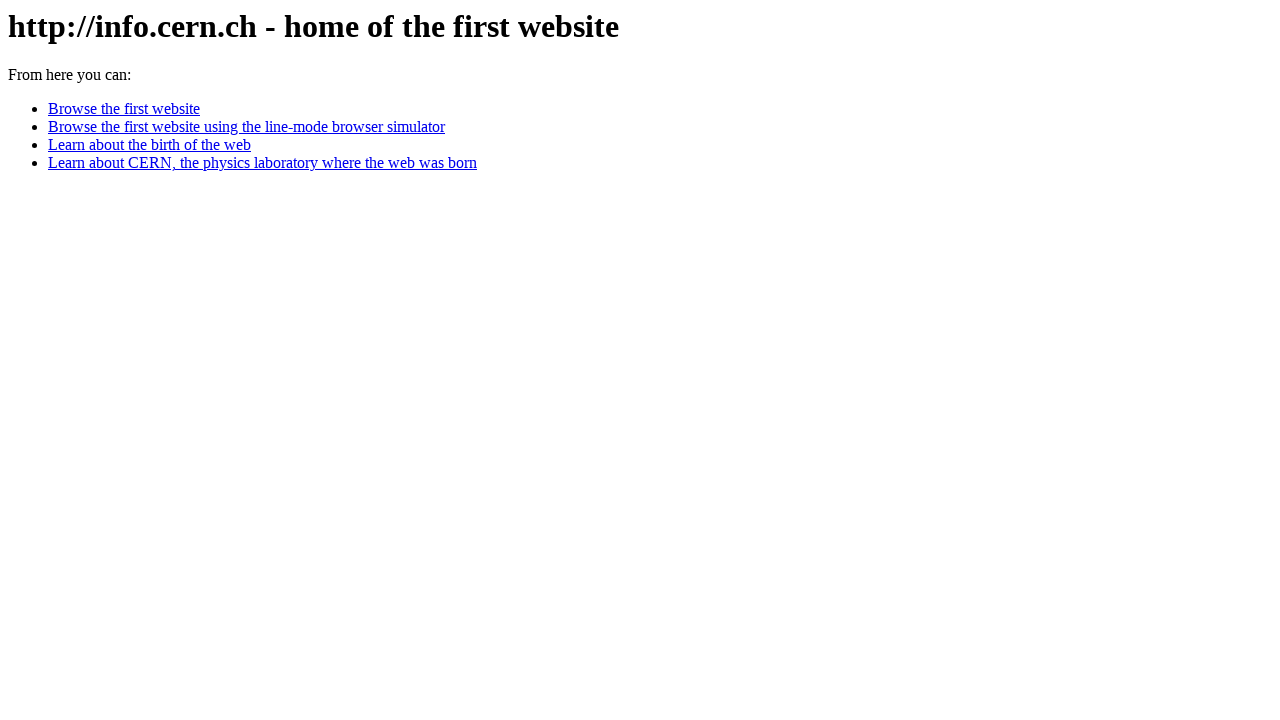

Located all list links on the page
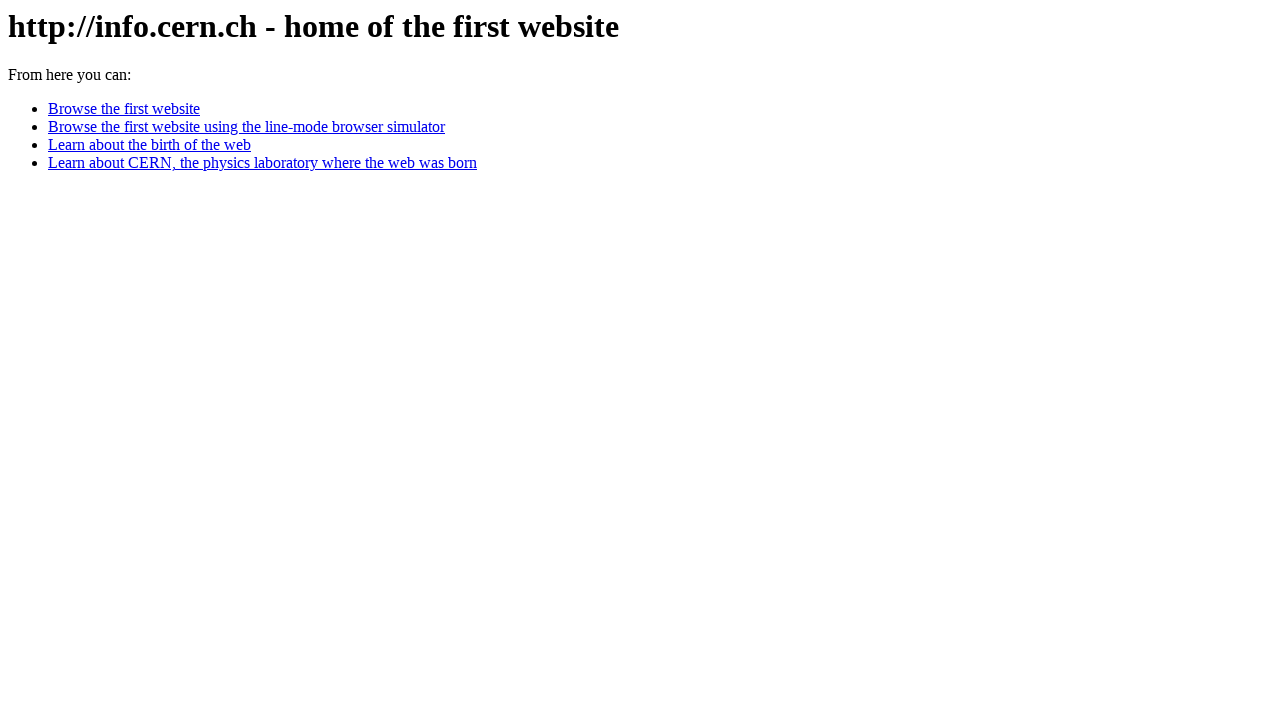

Verified that exactly 4 links are present
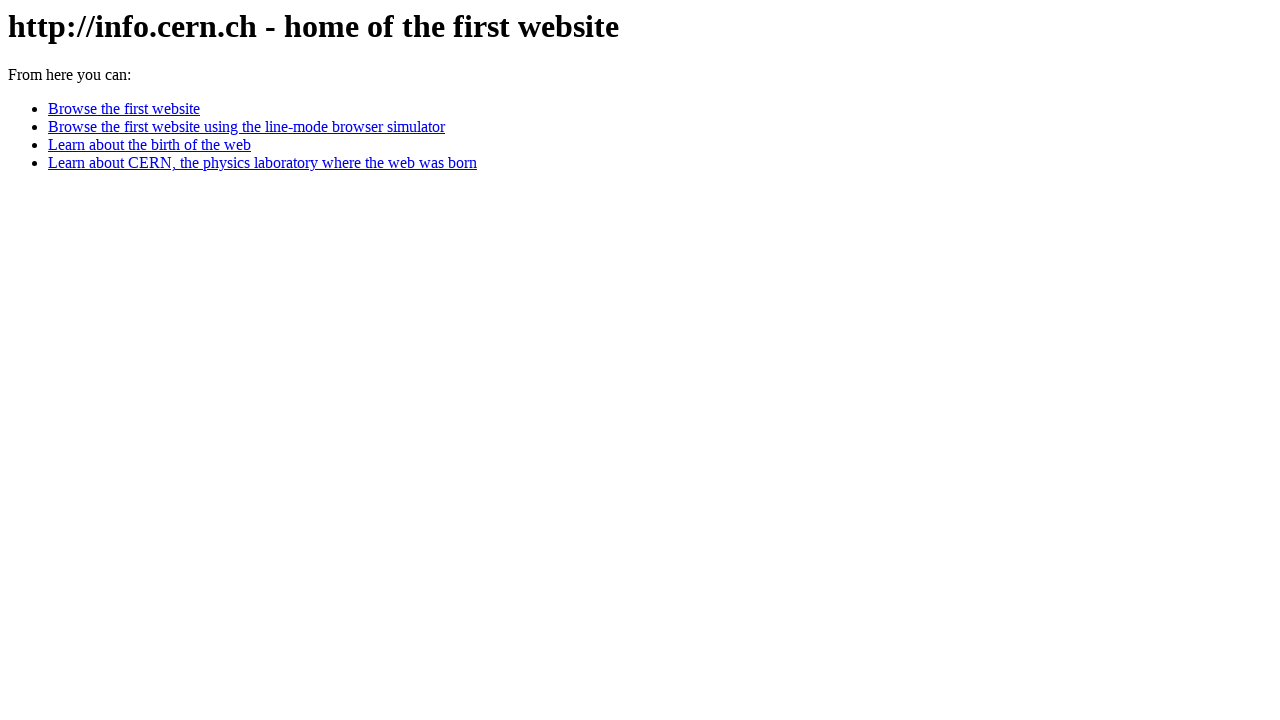

Clicked the first link in the list at (124, 109) on body > ul > li > a >> nth=0
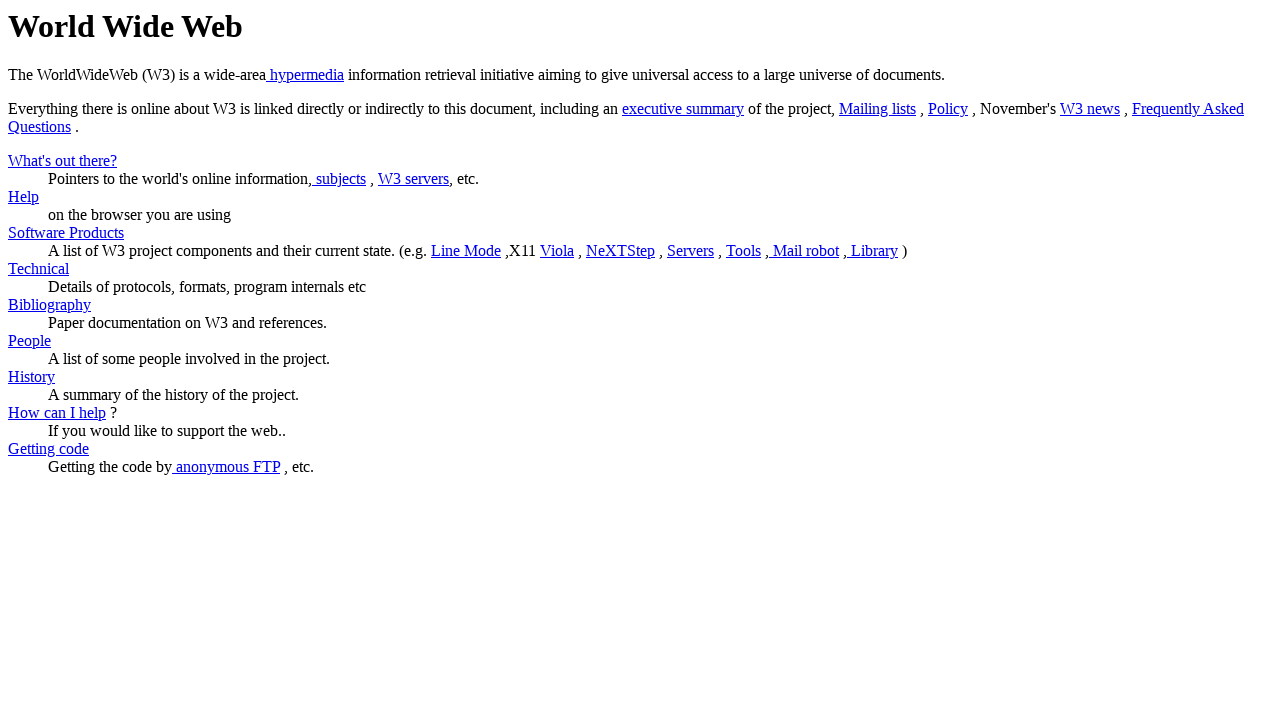

Waited for navigation to complete after clicking first link
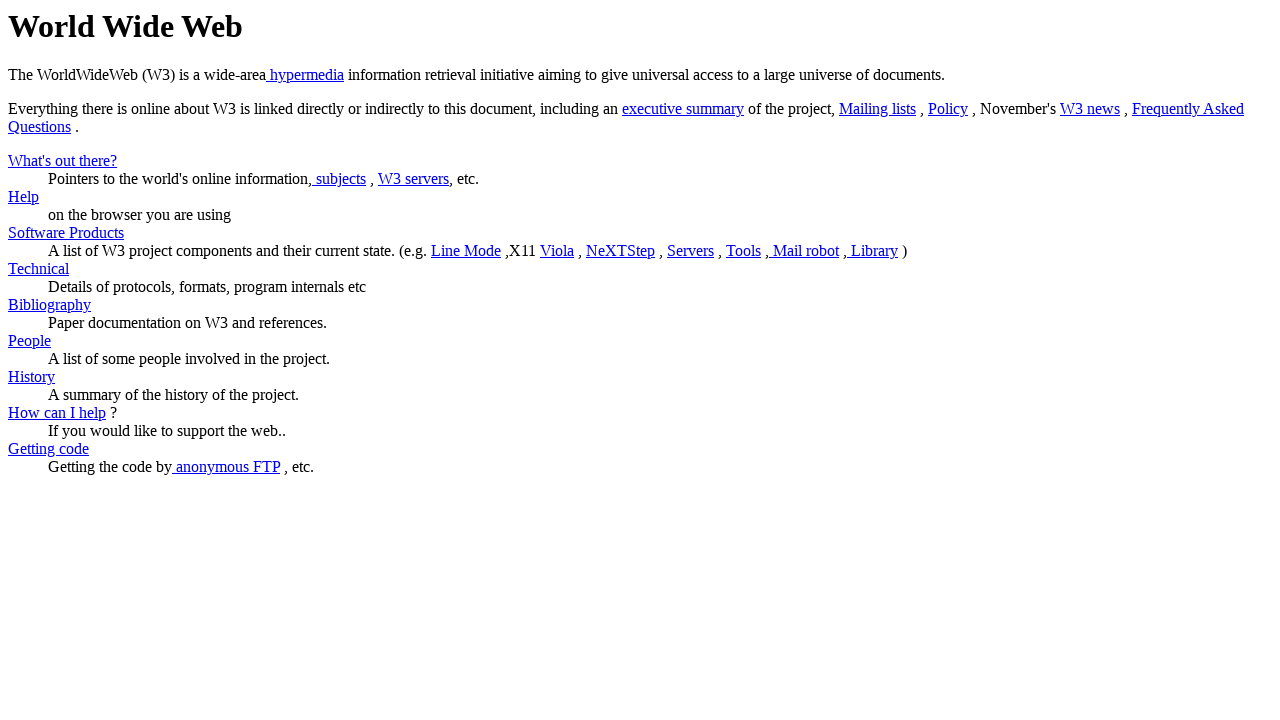

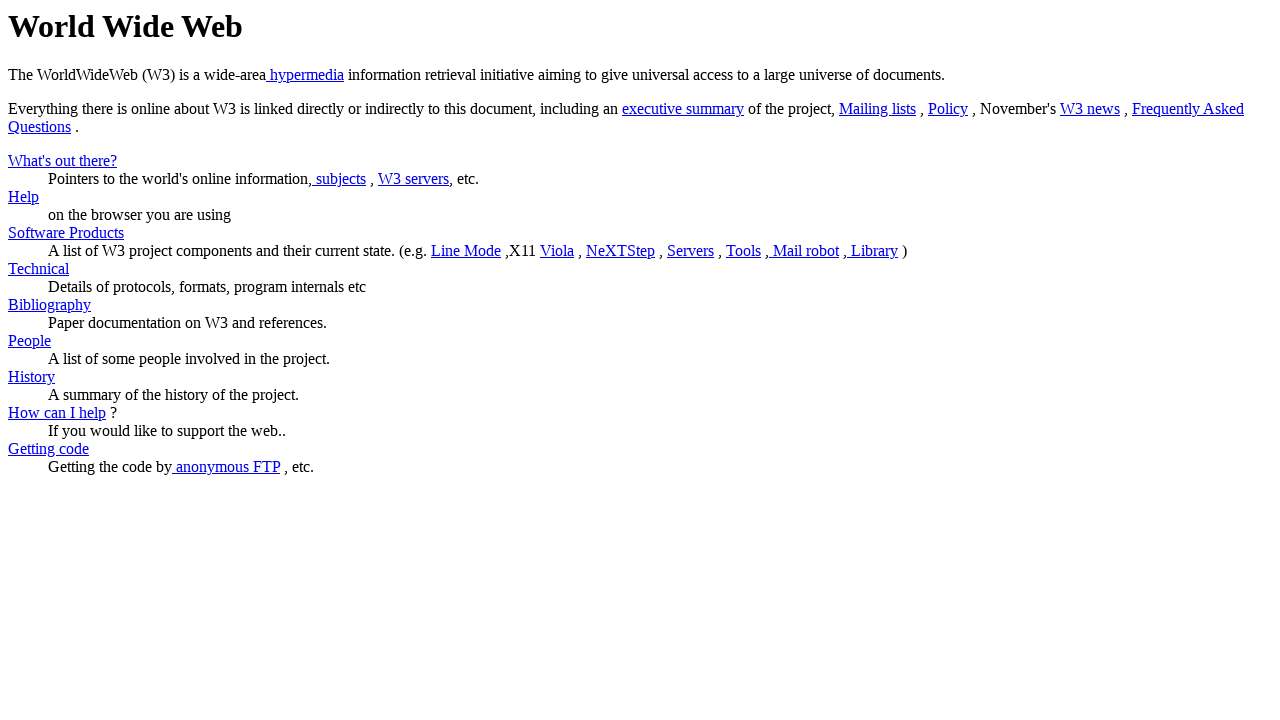